Tests the search functionality on OpenCart by searching for "mac" products and verifying that more than 3 results are displayed

Starting URL: http://opencart.abstracta.us/

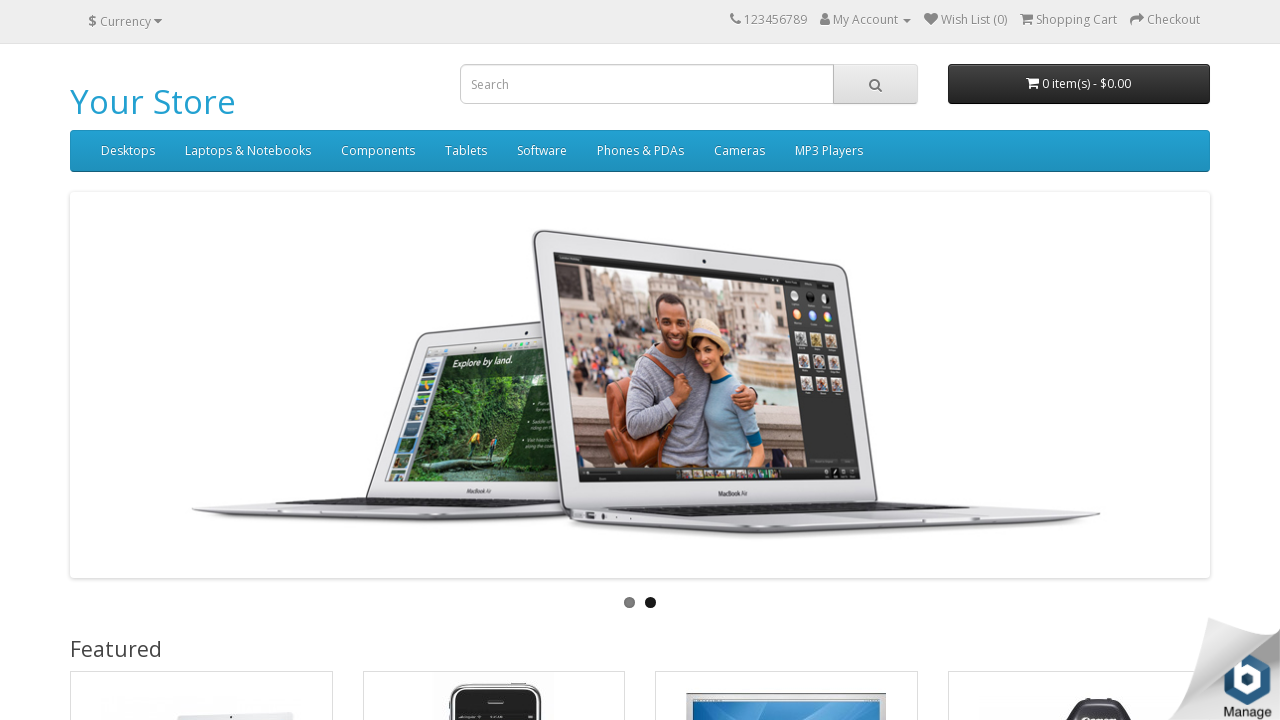

Filled search field with 'mac' on input[name='search']
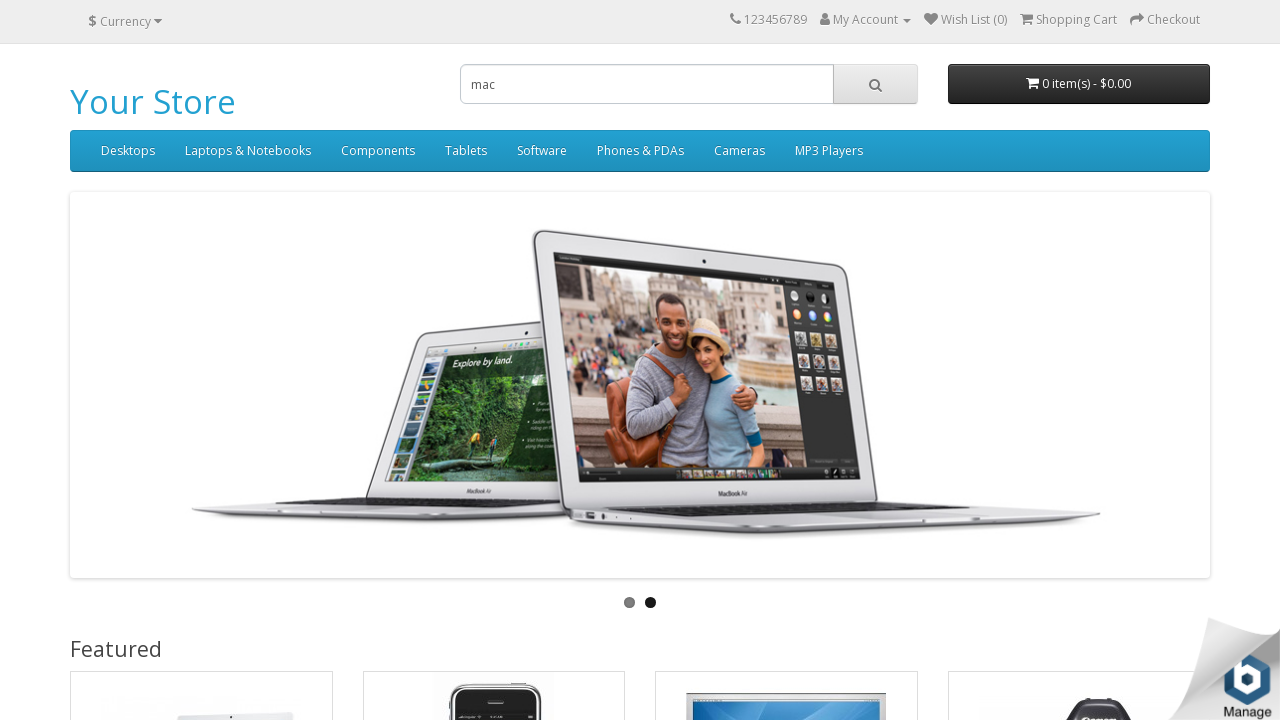

Clicked search button to search for 'mac' at (875, 84) on button.btn.btn-default.btn-lg
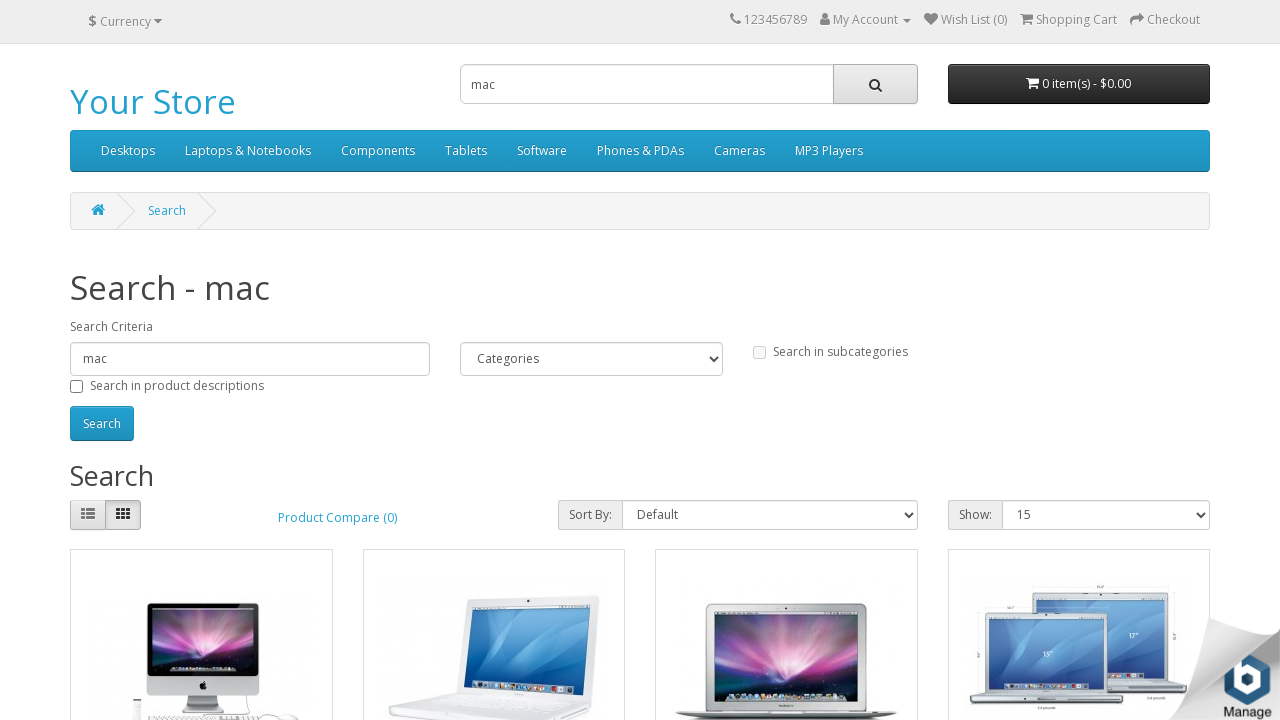

Search results loaded - product layout elements visible
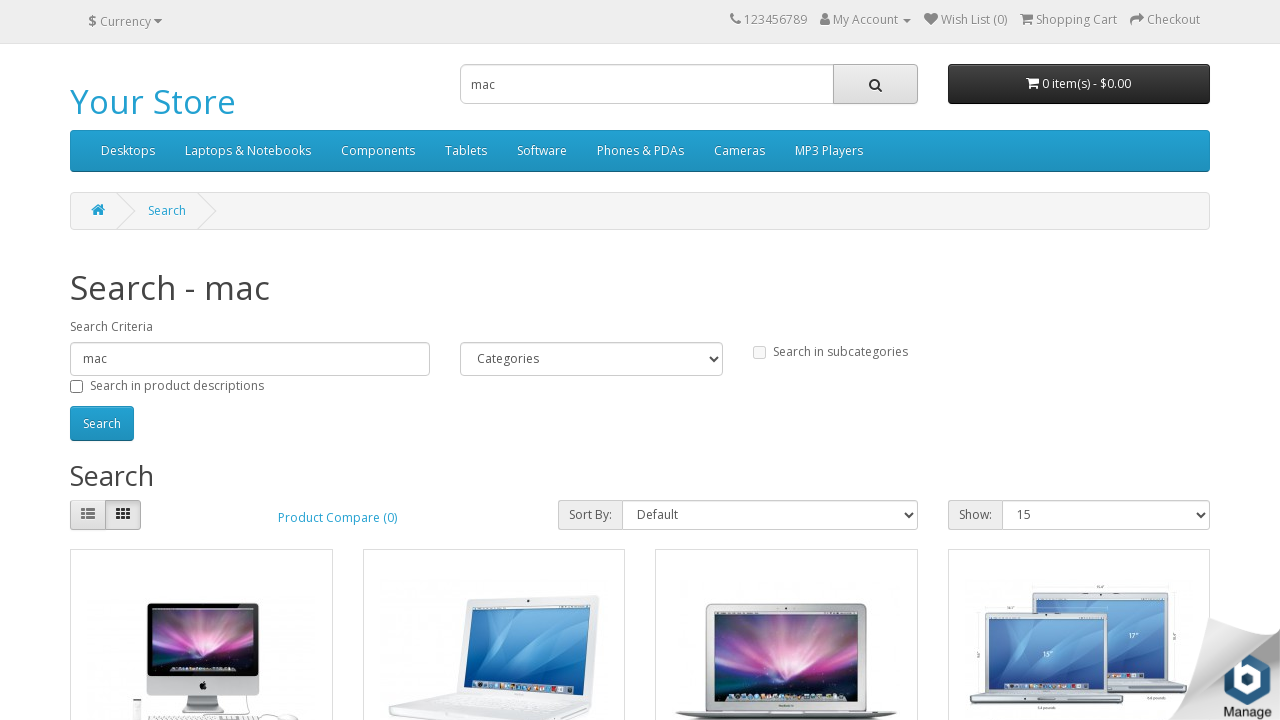

Retrieved 4 product elements from search results
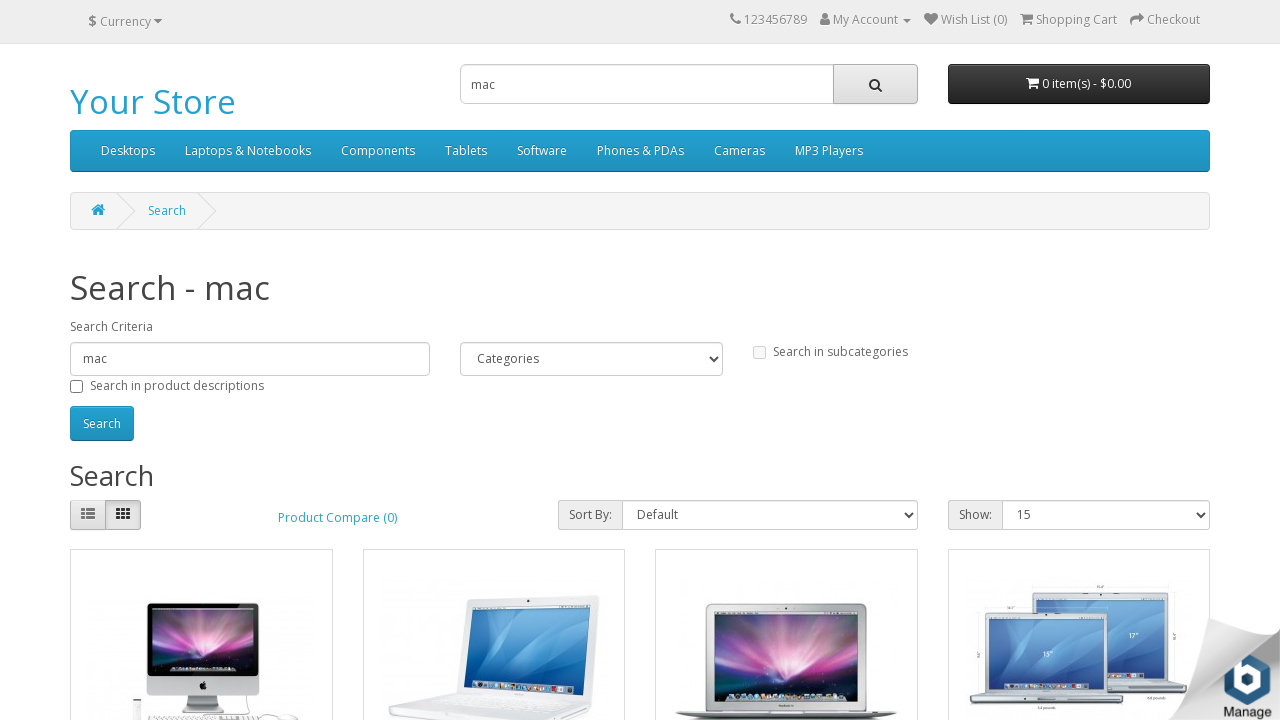

Verified that more than 3 products are displayed (4 products found)
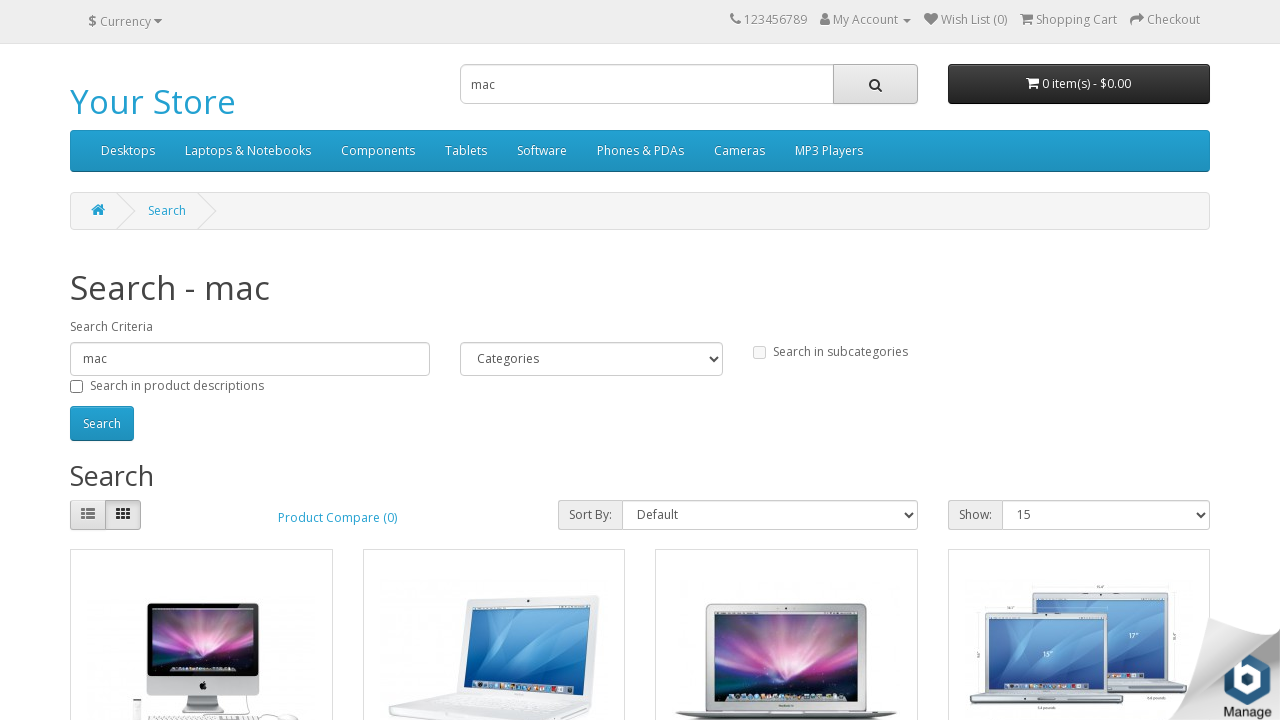

Printed information about all found products
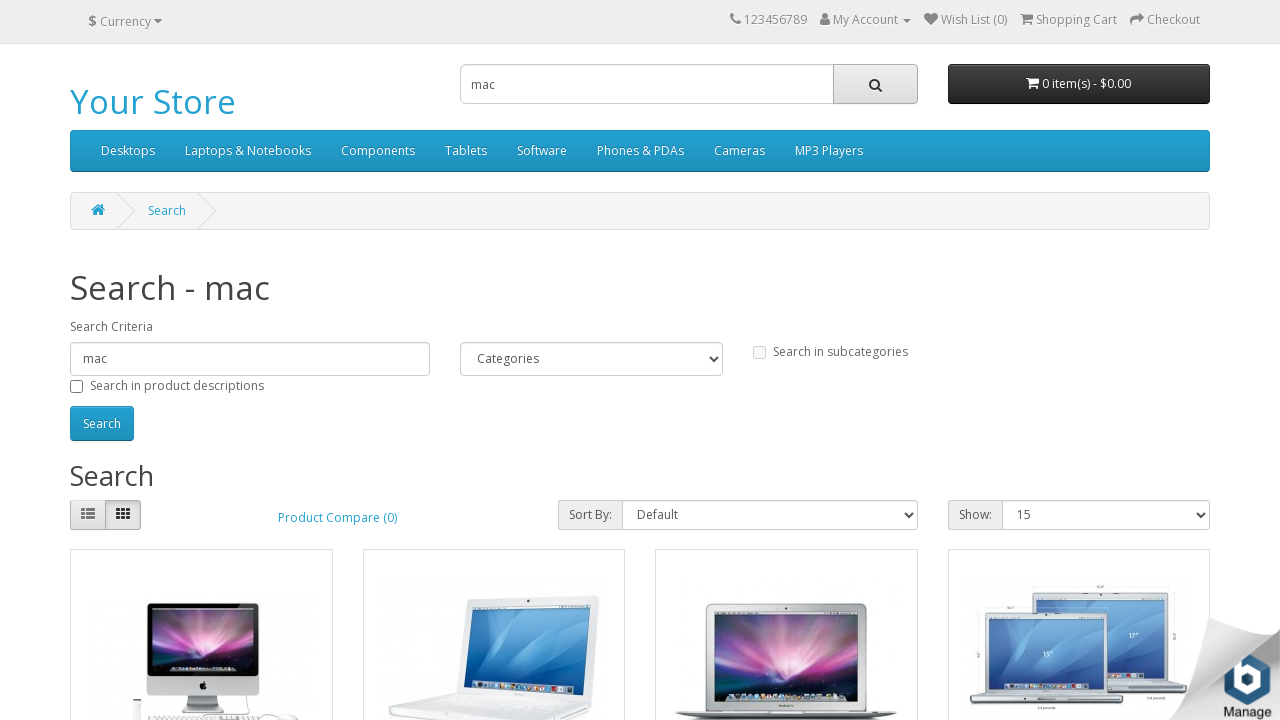

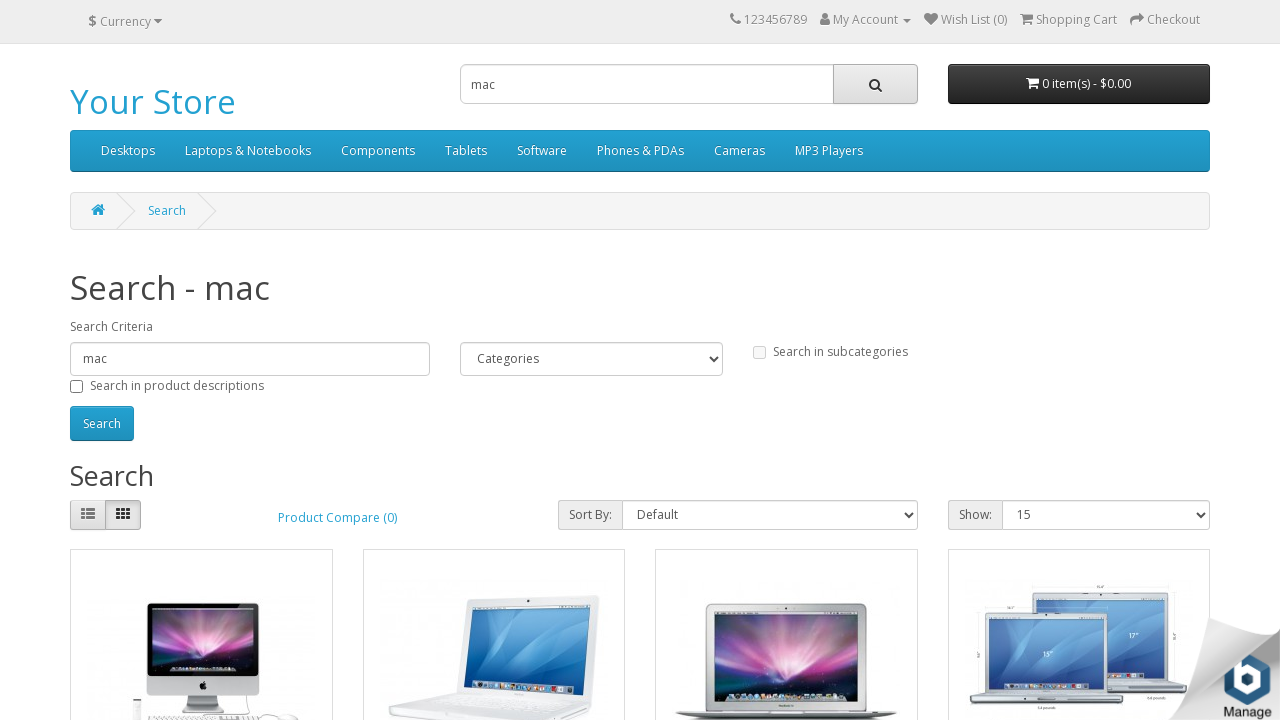